Navigates to the Web Storage page from Chapter 4 and verifies the page loaded correctly

Starting URL: https://bonigarcia.dev/selenium-webdriver-java/

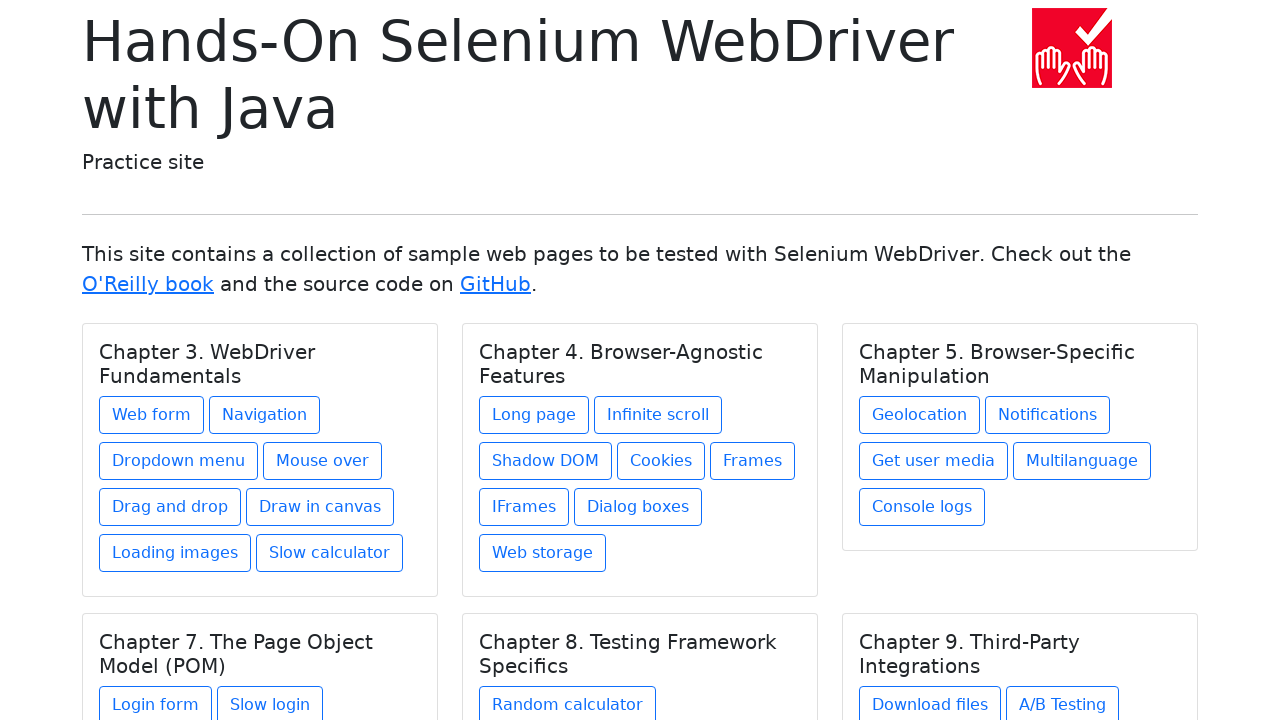

Clicked on the Web Storage link under Chapter 4 at (542, 553) on xpath=//h5[text()='Chapter 4. Browser-Agnostic Features']/../a[@href='web-storag
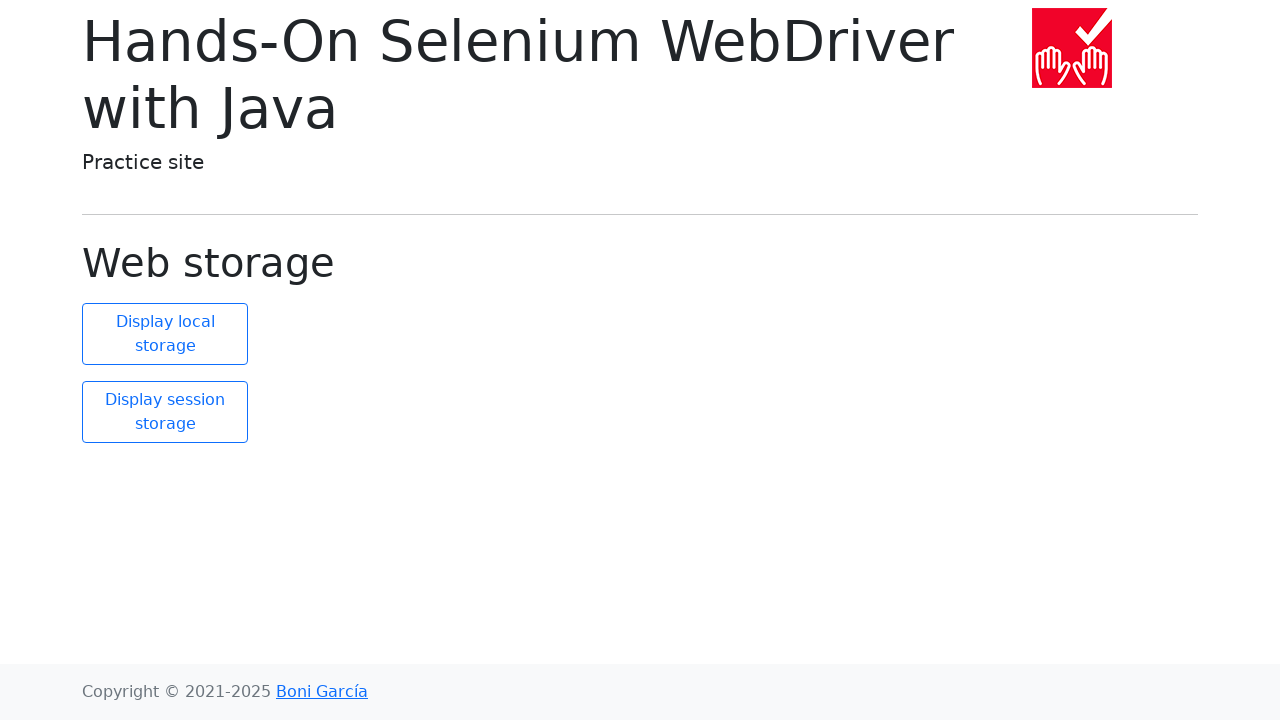

Web Storage page loaded and main heading verified
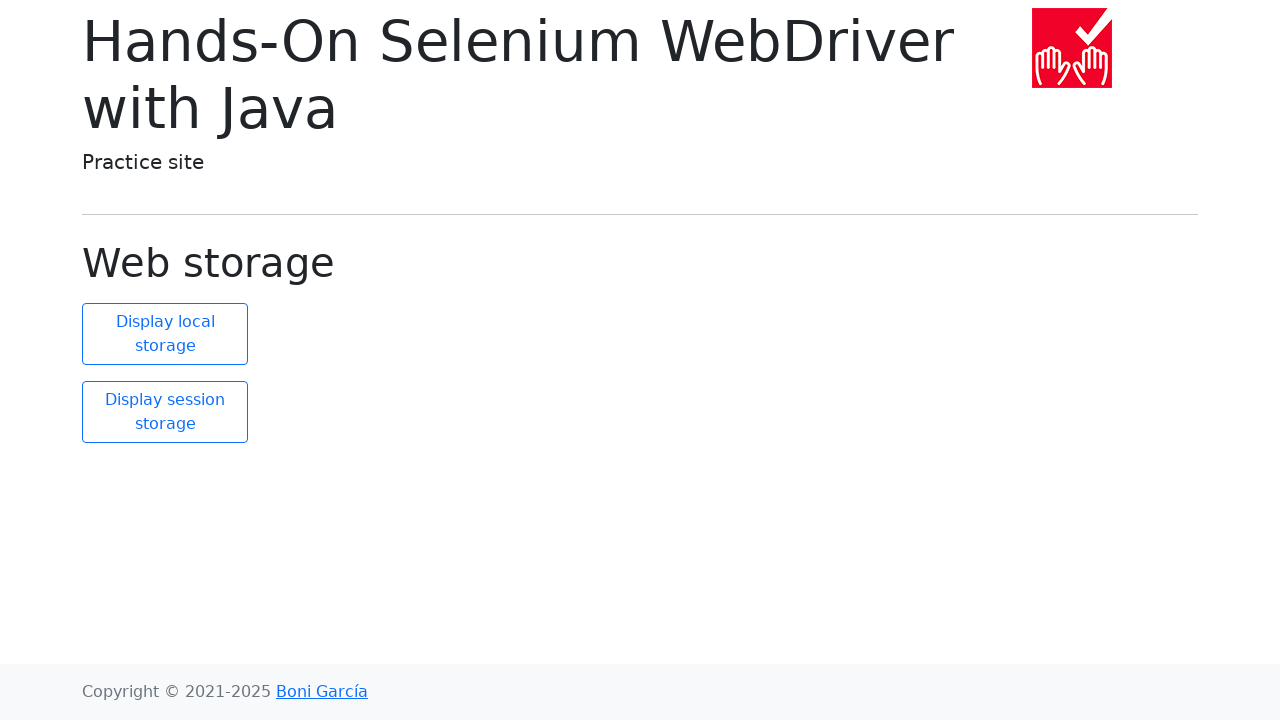

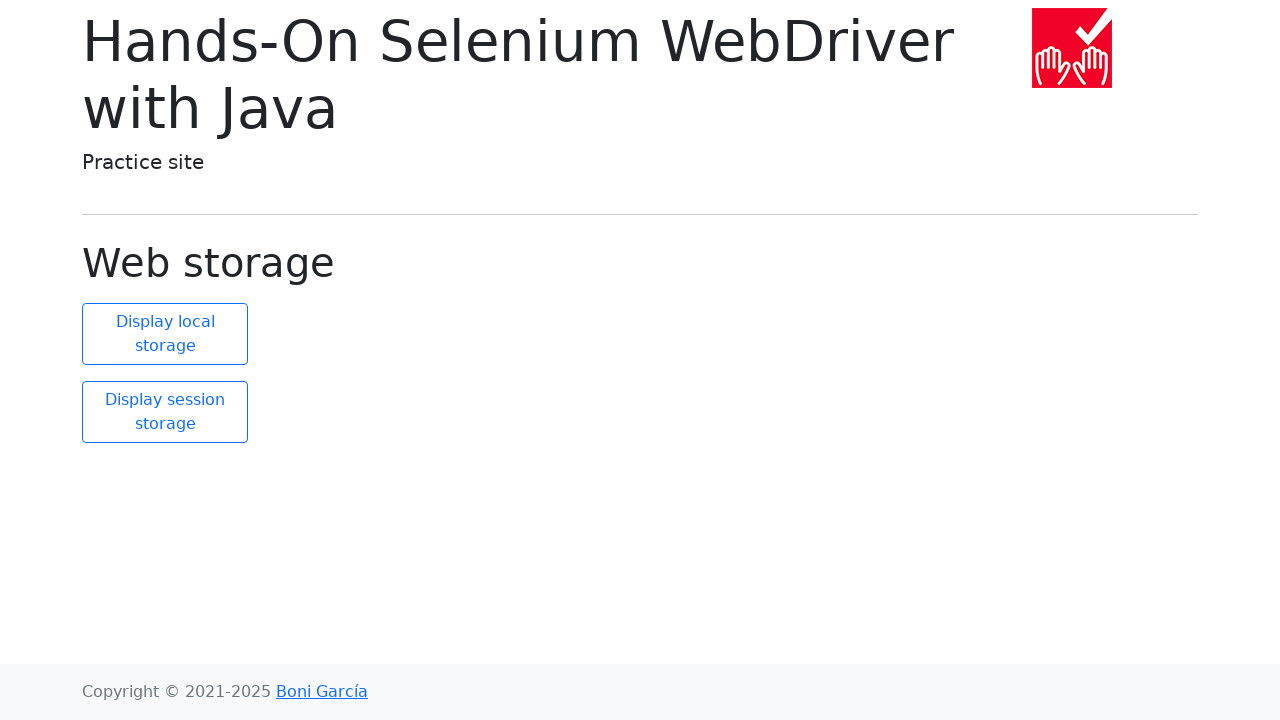